Selects the first option from a dropdown menu by its index

Starting URL: https://the-internet.herokuapp.com/dropdown

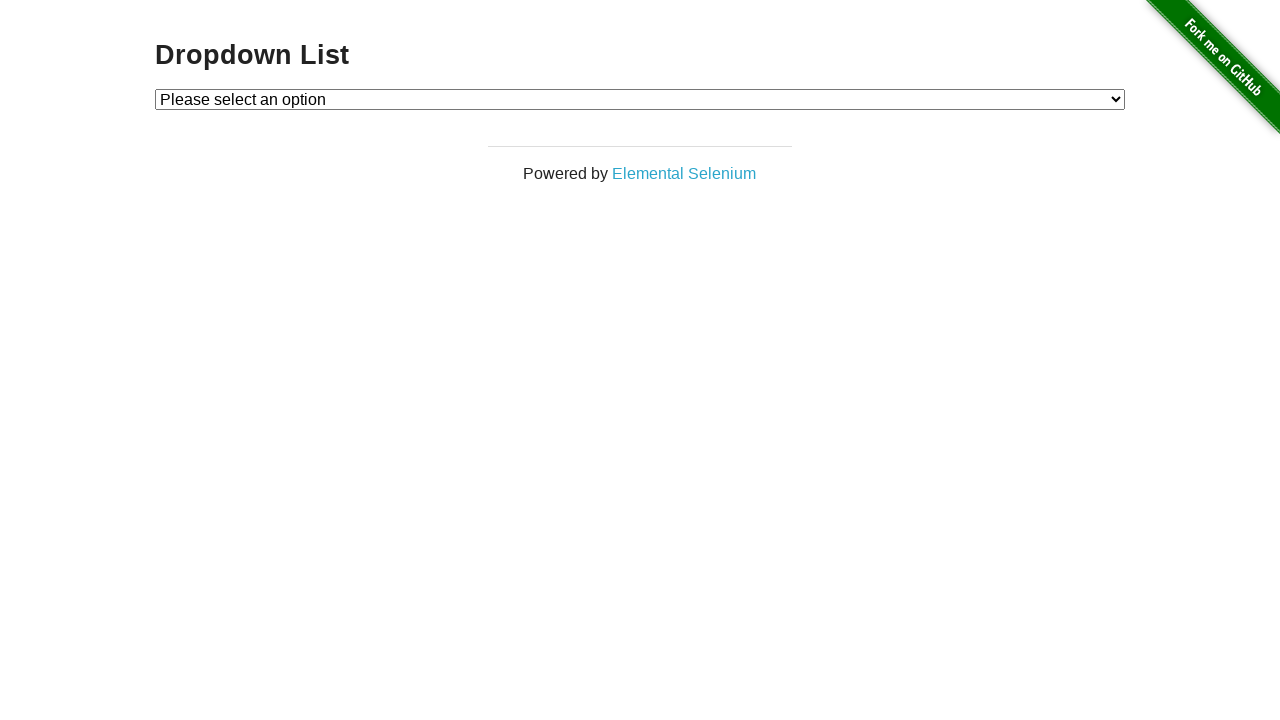

Navigated to dropdown menu page
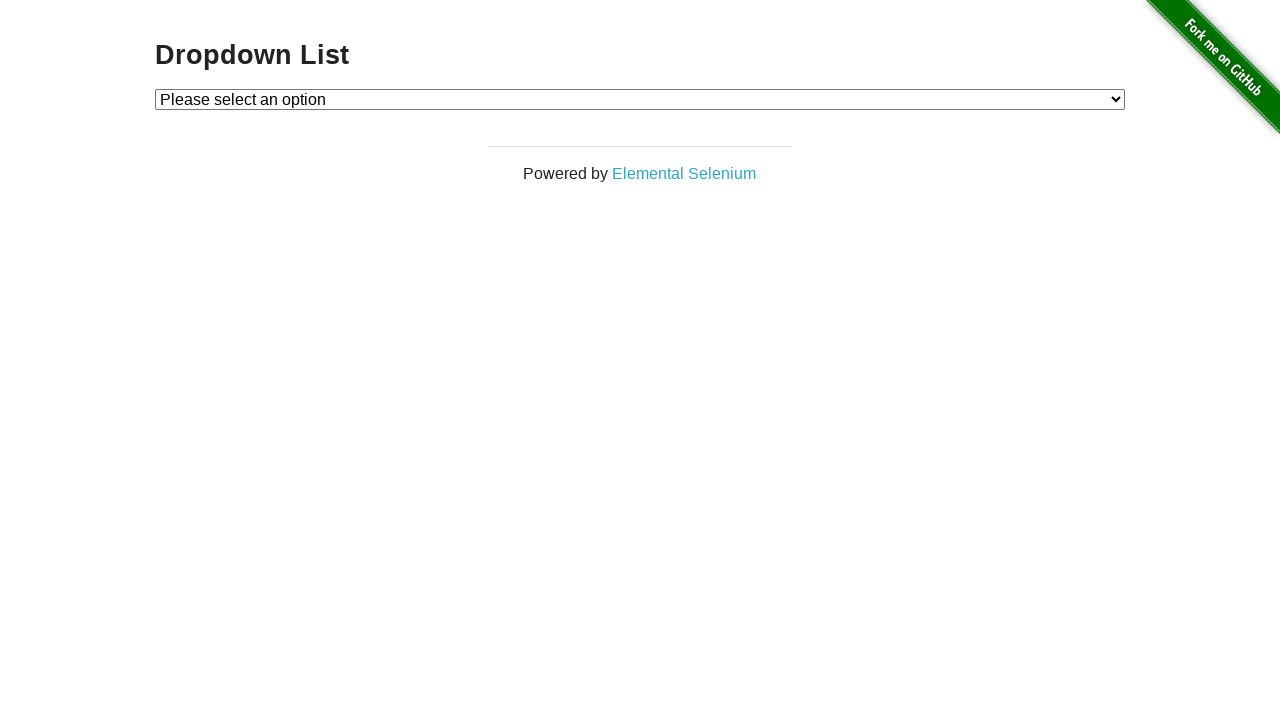

Selected the first option from dropdown menu by index on #dropdown
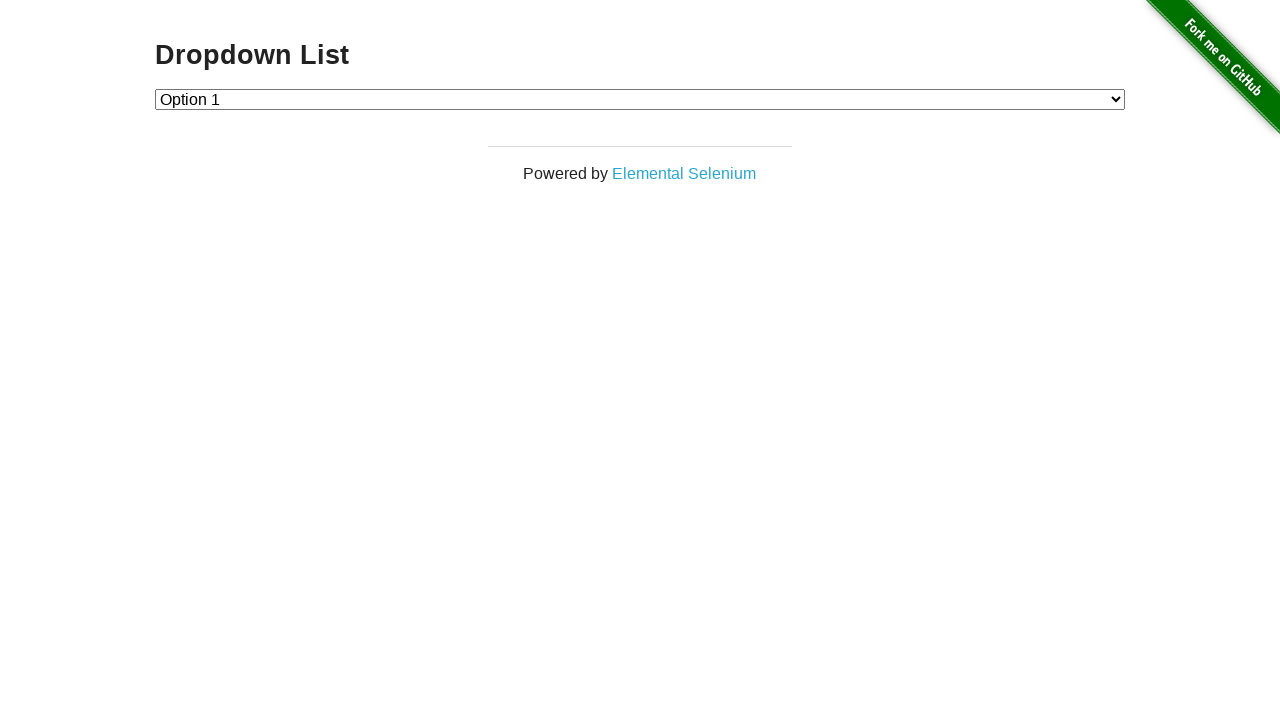

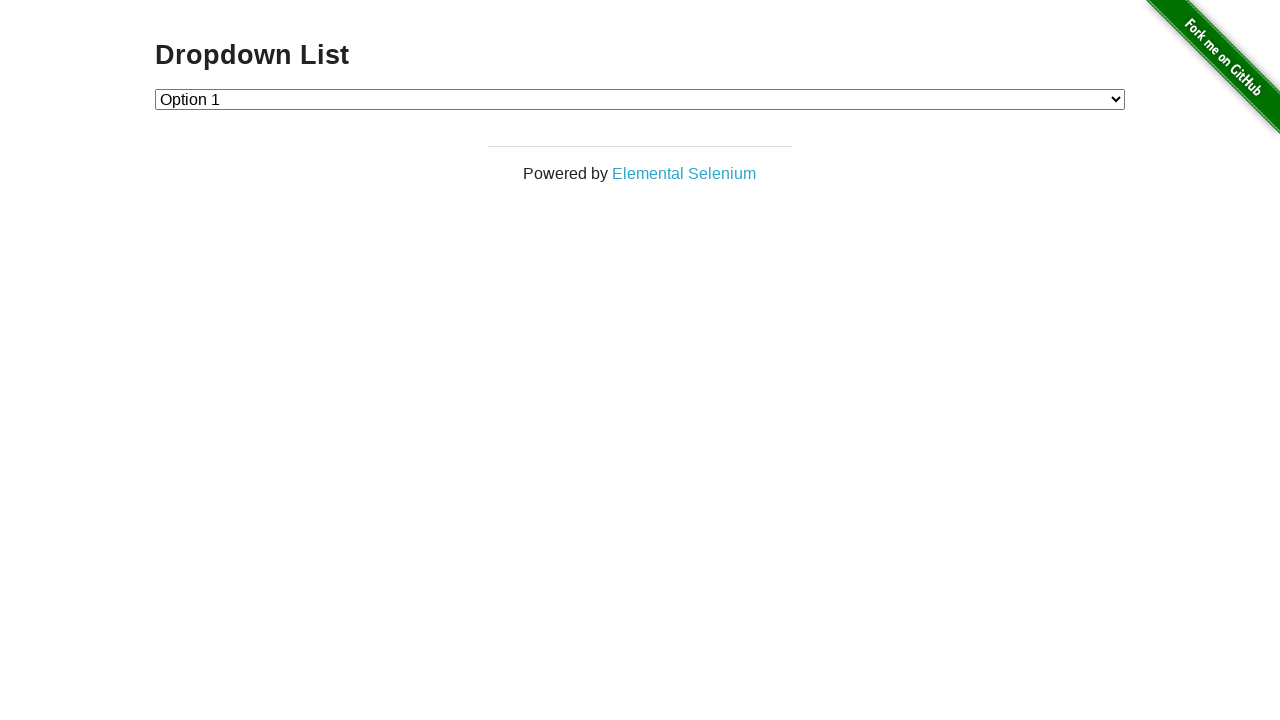